Tests the search functionality by navigating to the search page, entering a programming language name (python), and verifying that search results contain the searched term.

Starting URL: https://www.99-bottles-of-beer.net/

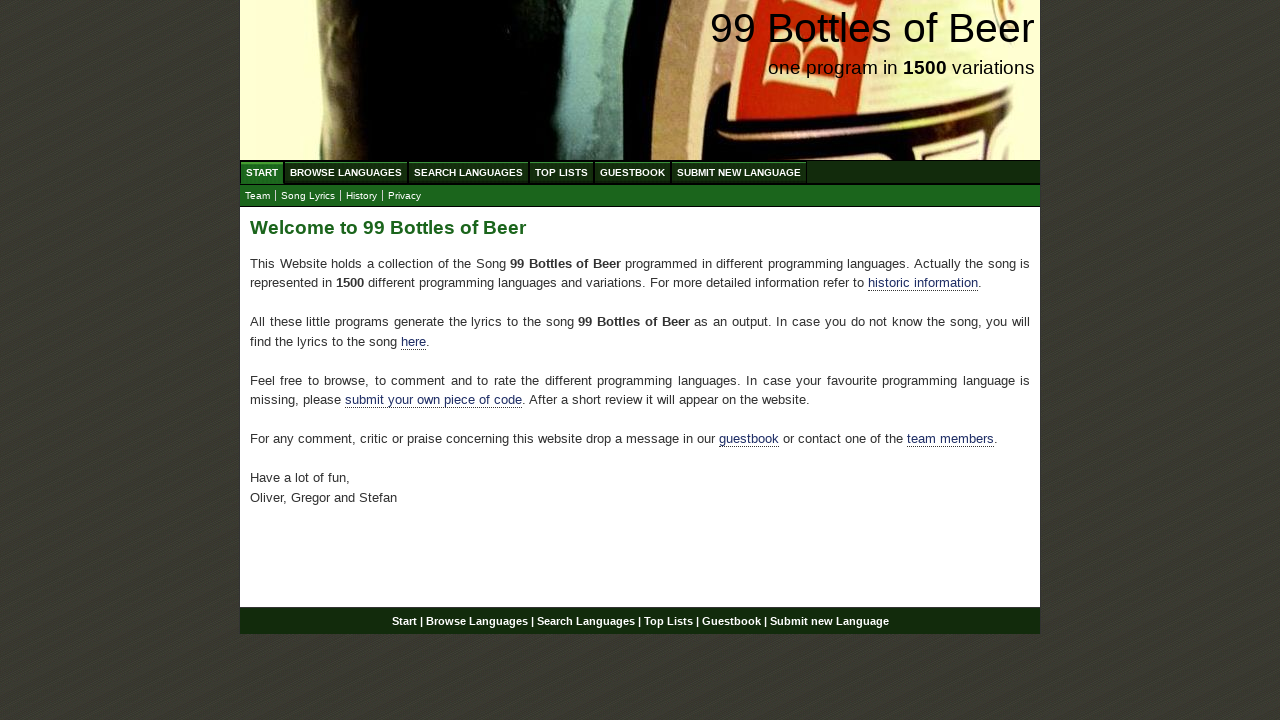

Clicked on 'Search Languages' menu item at (468, 172) on xpath=//ul[@id='menu']/li/a[@href='/search.html']
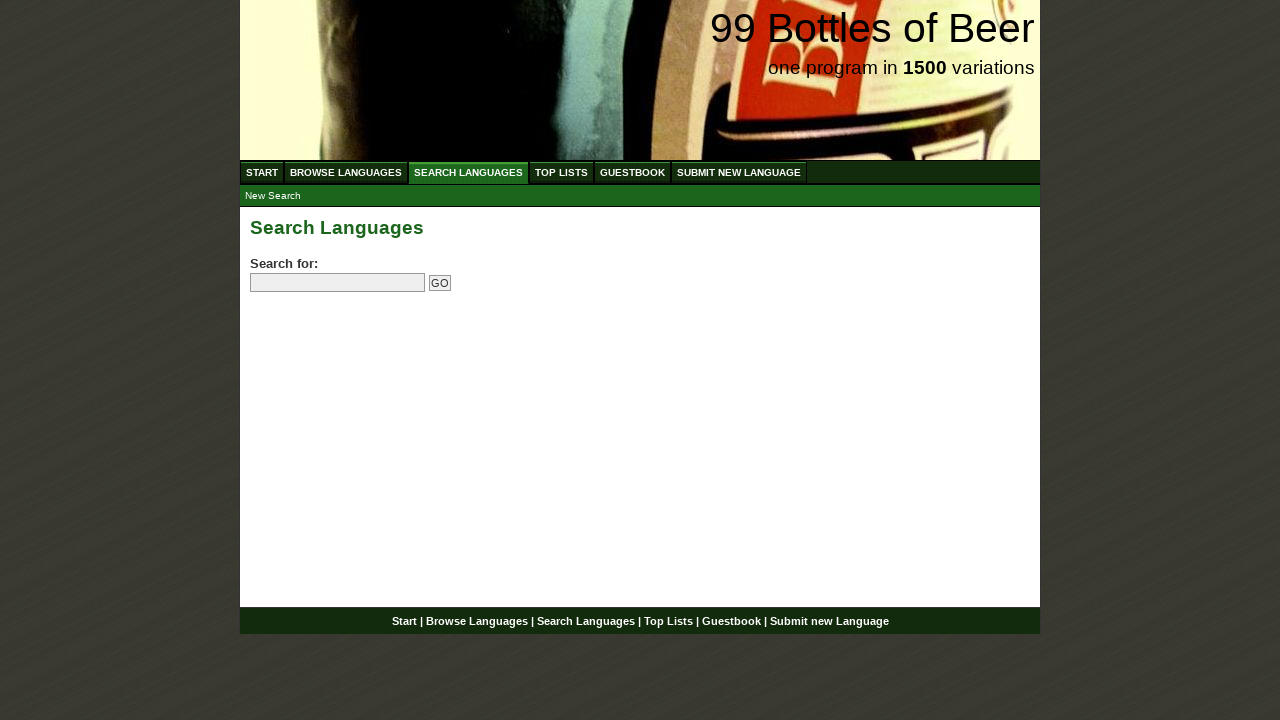

Clicked on the search field at (338, 283) on input[name='search']
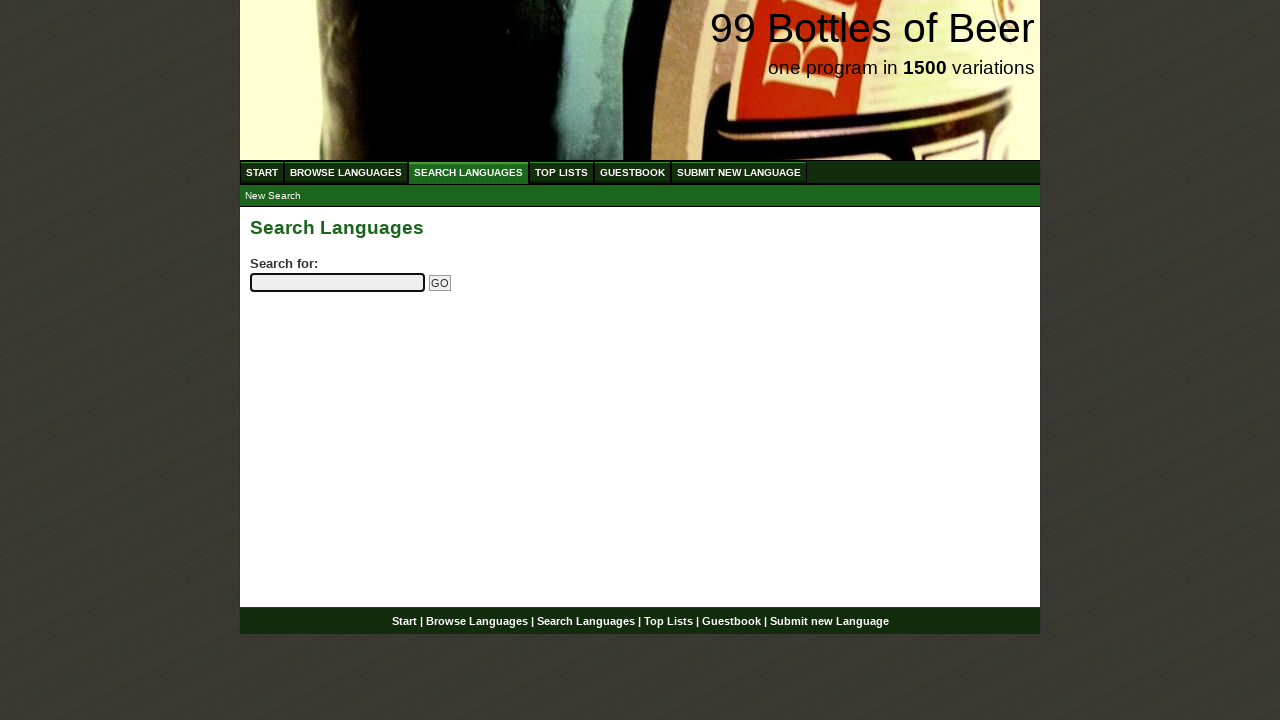

Entered 'python' in the search field on input[name='search']
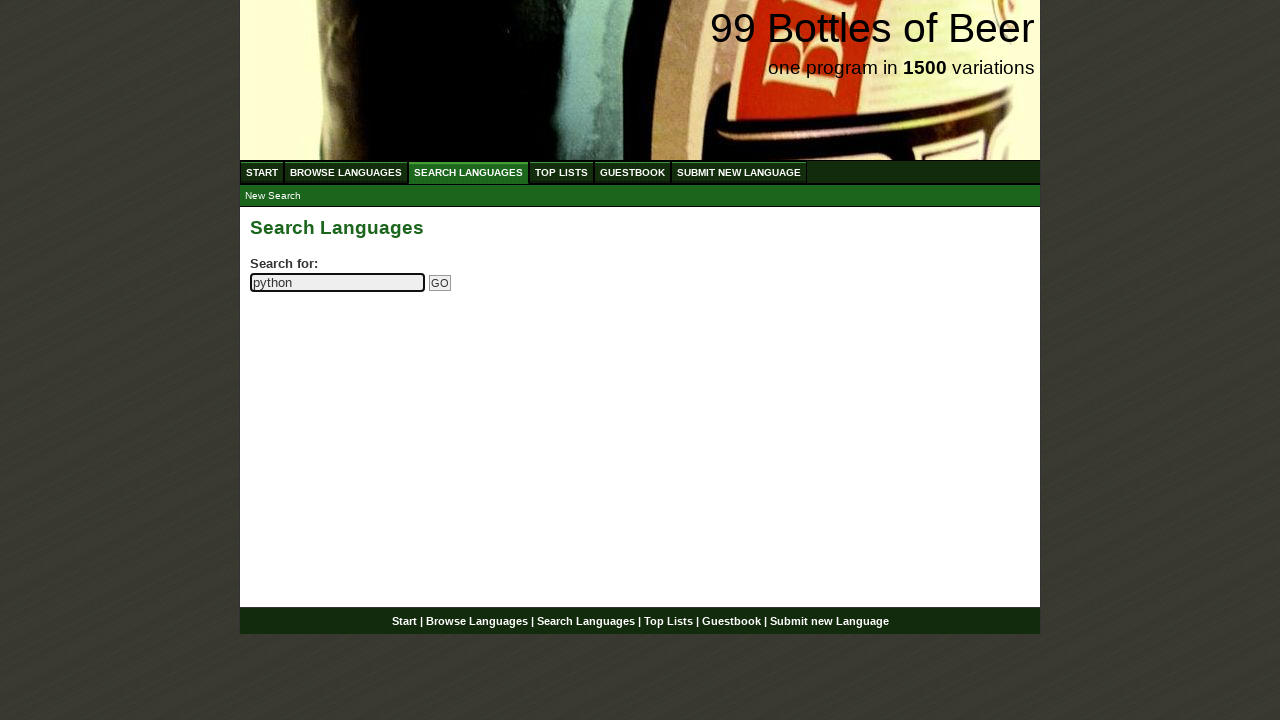

Clicked the 'Go' button to submit search at (440, 283) on input[name='submitsearch']
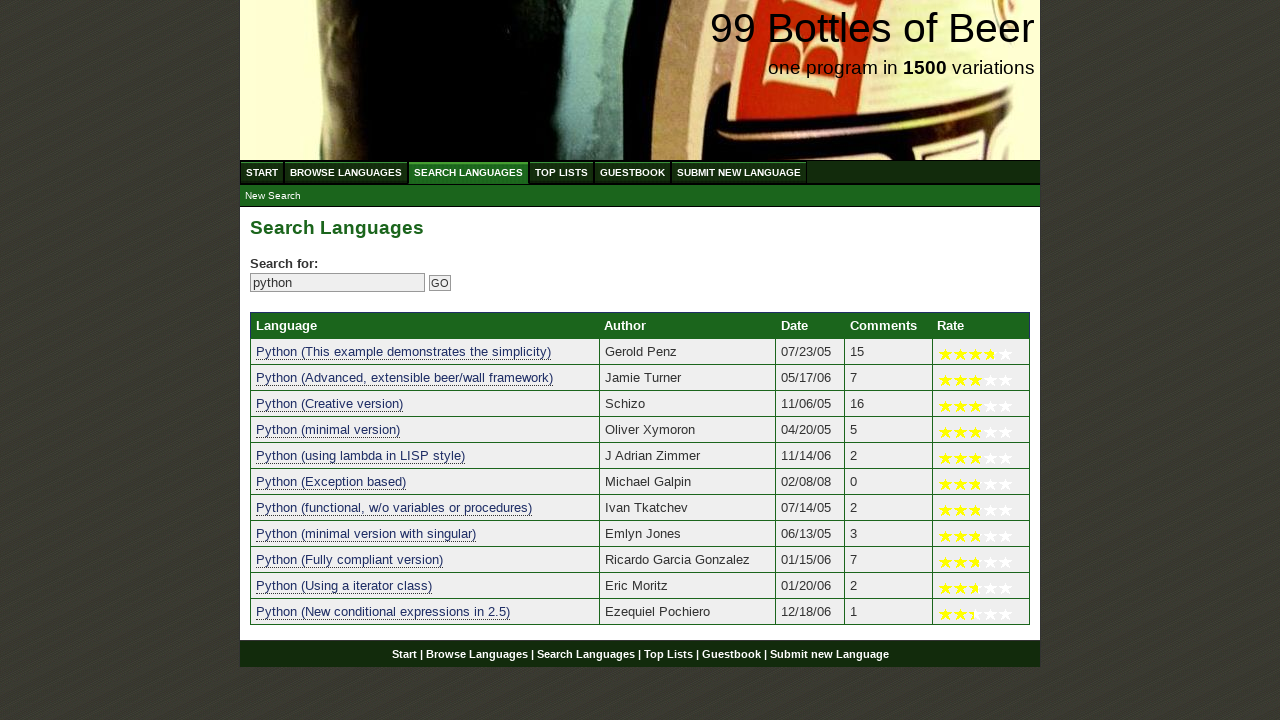

Search results table loaded successfully
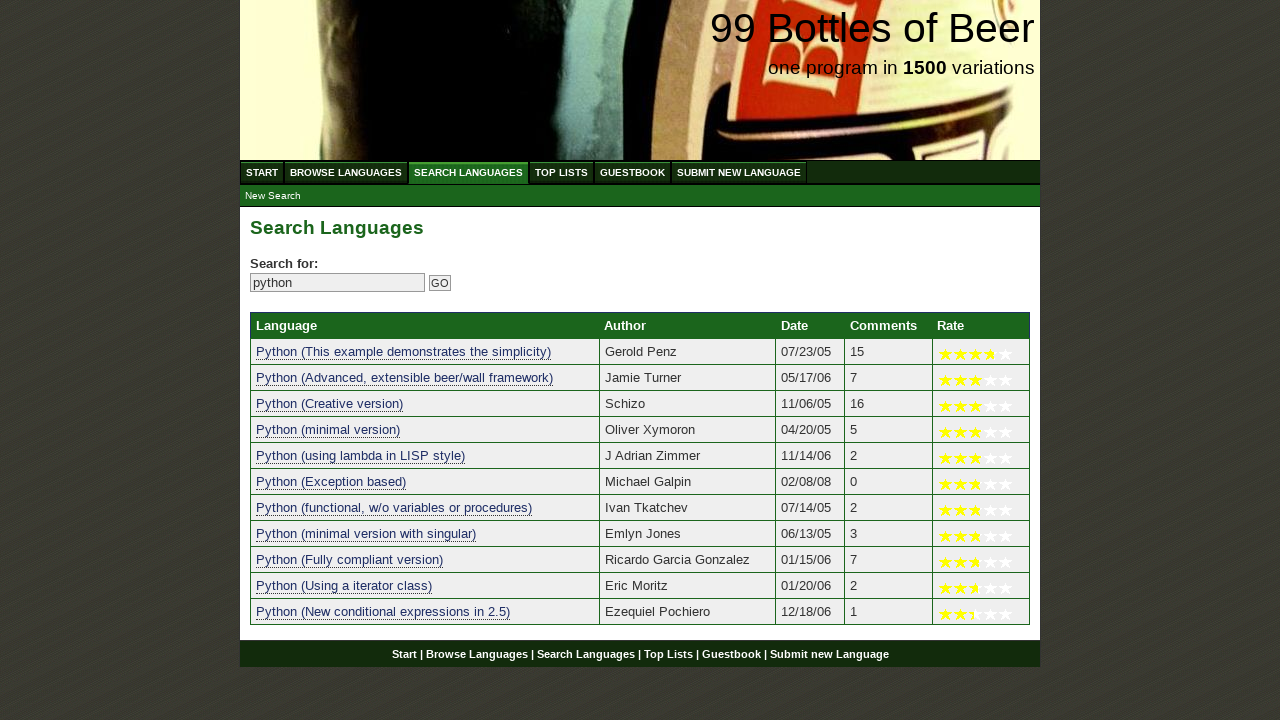

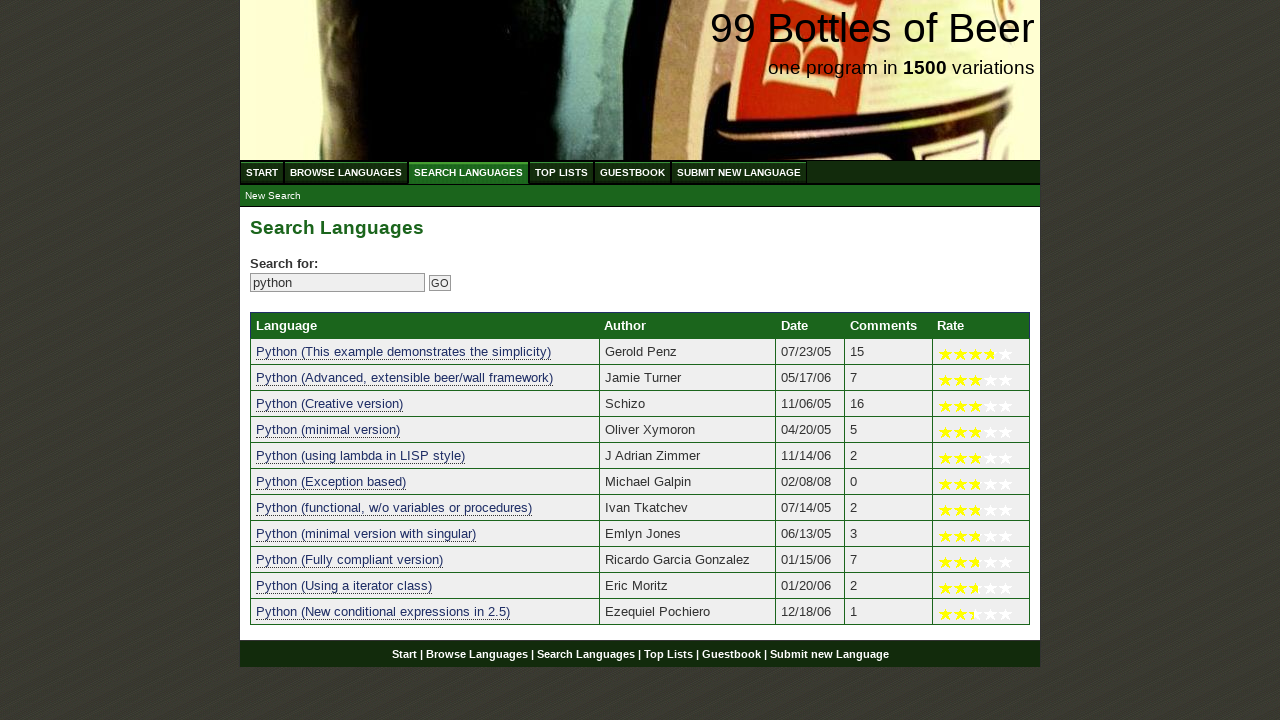